Tests percentage calculator by calculating what percentage 10 is of 50

Starting URL: http://www.calculator.net/

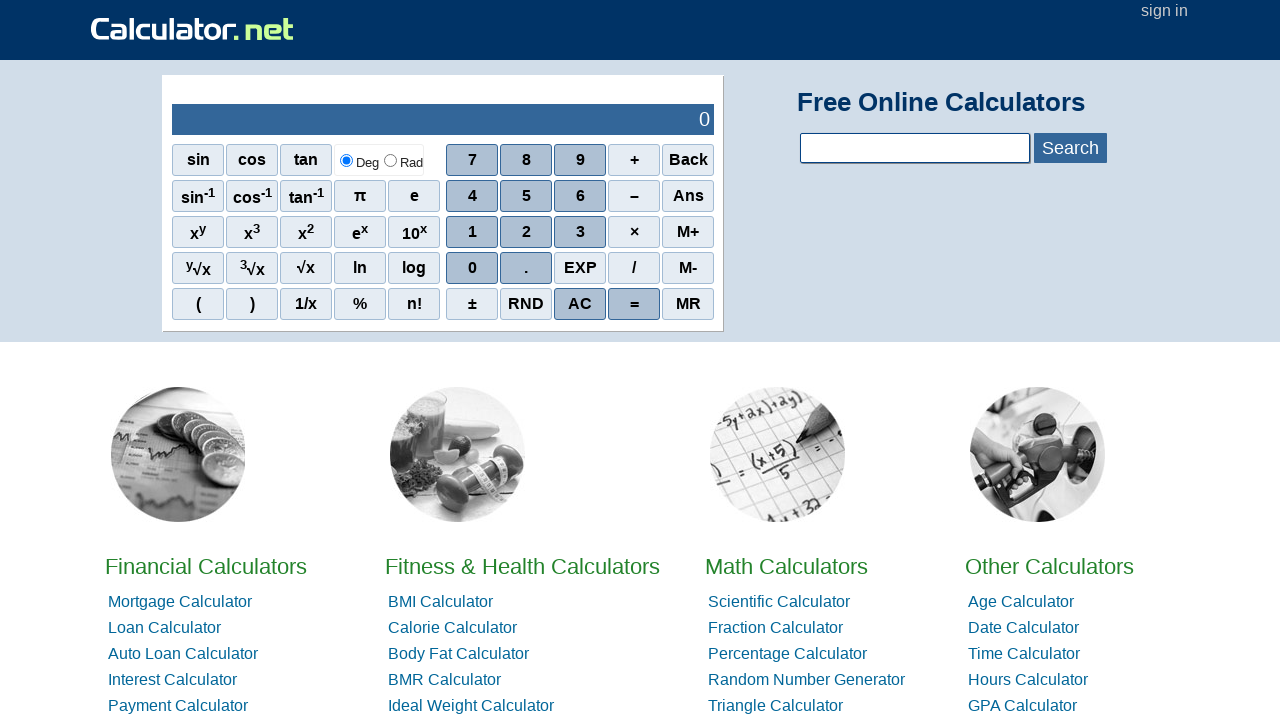

Clicked on percentage calculator link from home page at (786, 566) on xpath=//*[@id="homelistwrap"]/div[3]/div[2]/a
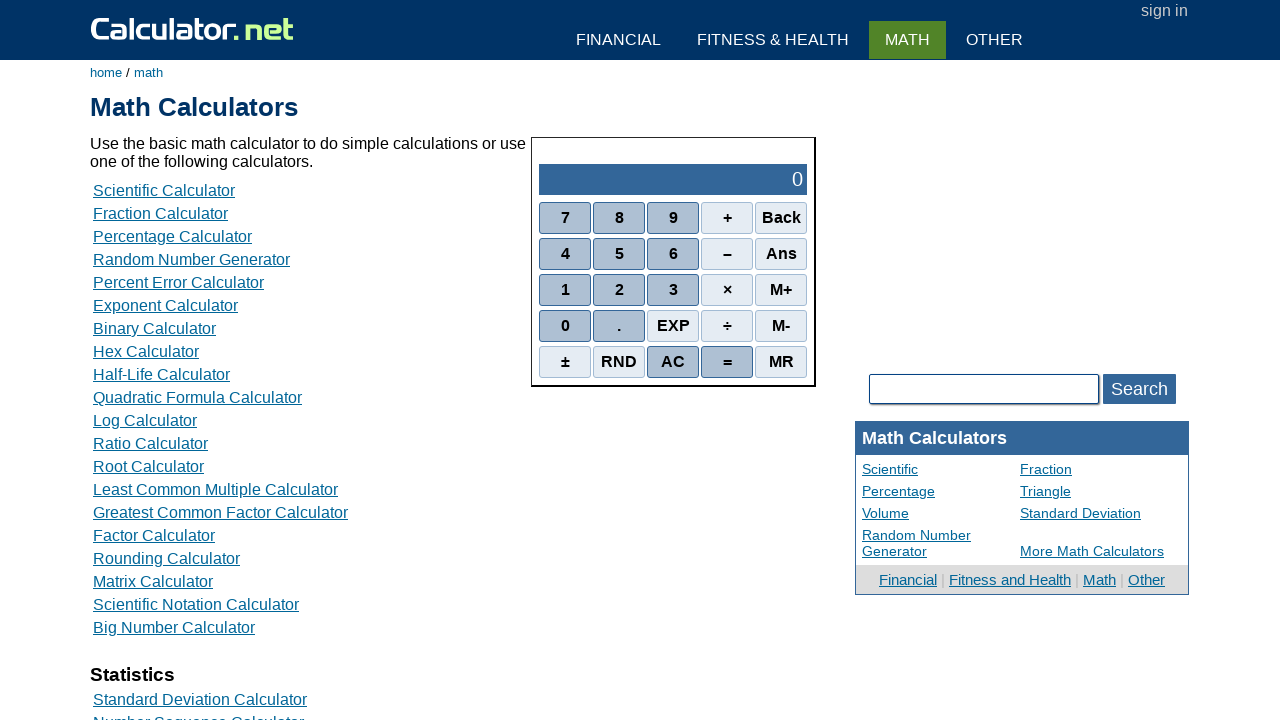

Clicked on percentage calculator option at (172, 236) on xpath=//*[@id="content"]/table[2]/tbody/tr/td/div[3]/a
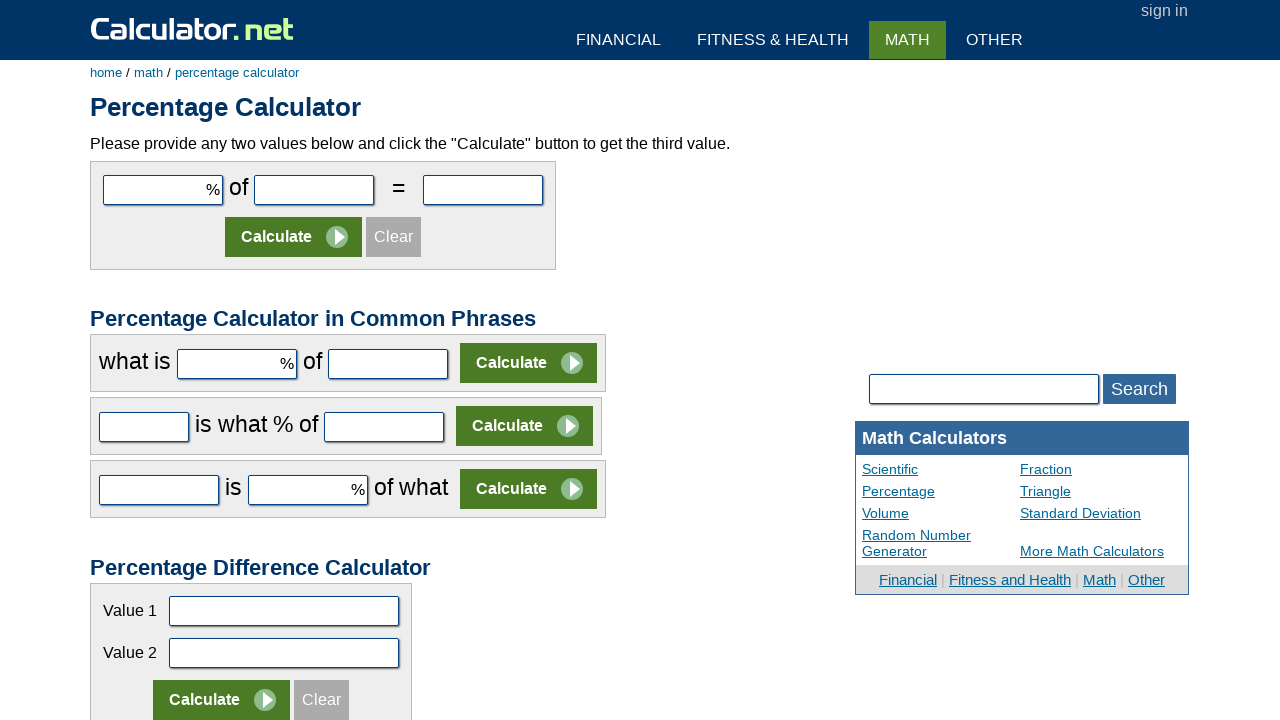

Cleared first percentage calculator field on #cpar1
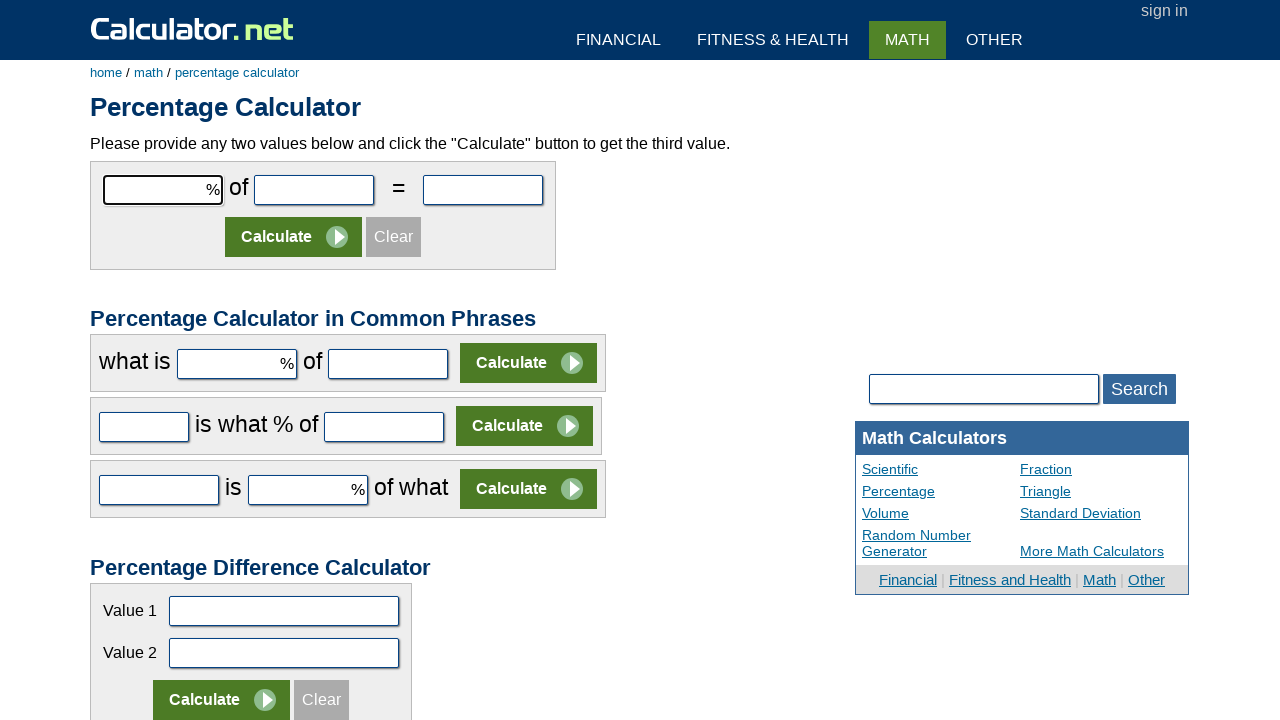

Cleared second percentage calculator field on #cpar2
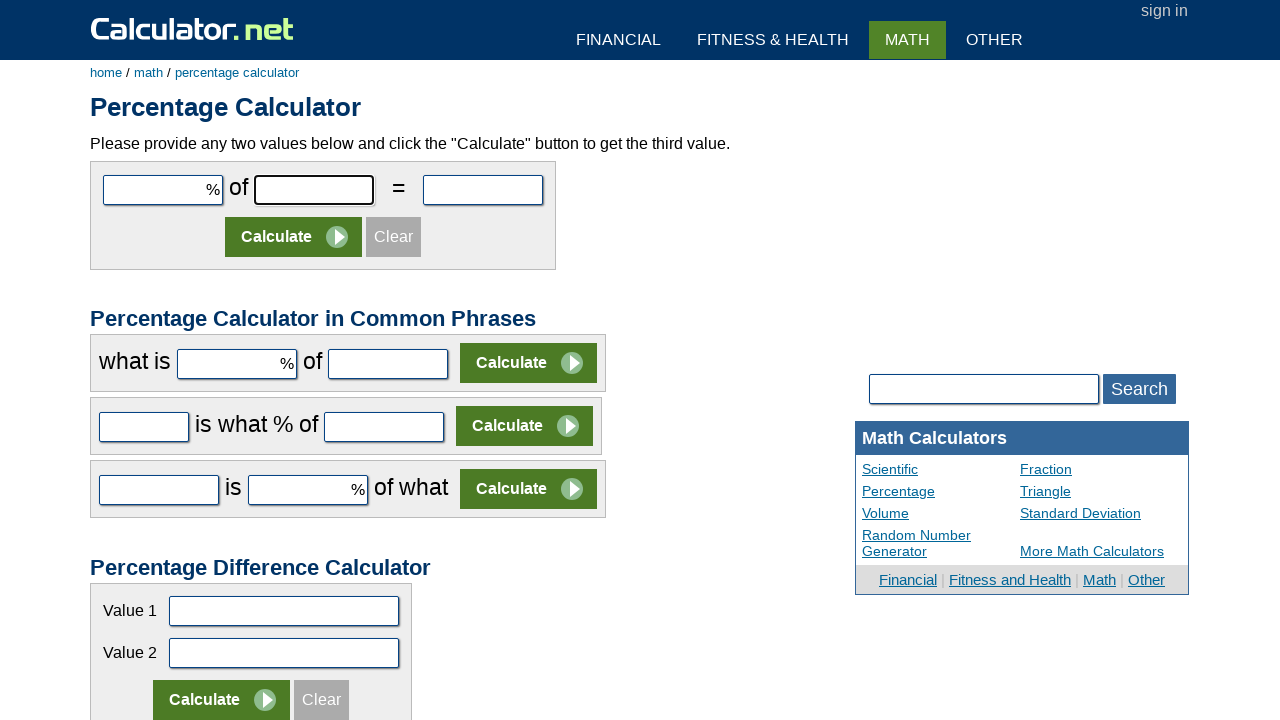

Entered '10' in the first field on #cpar1
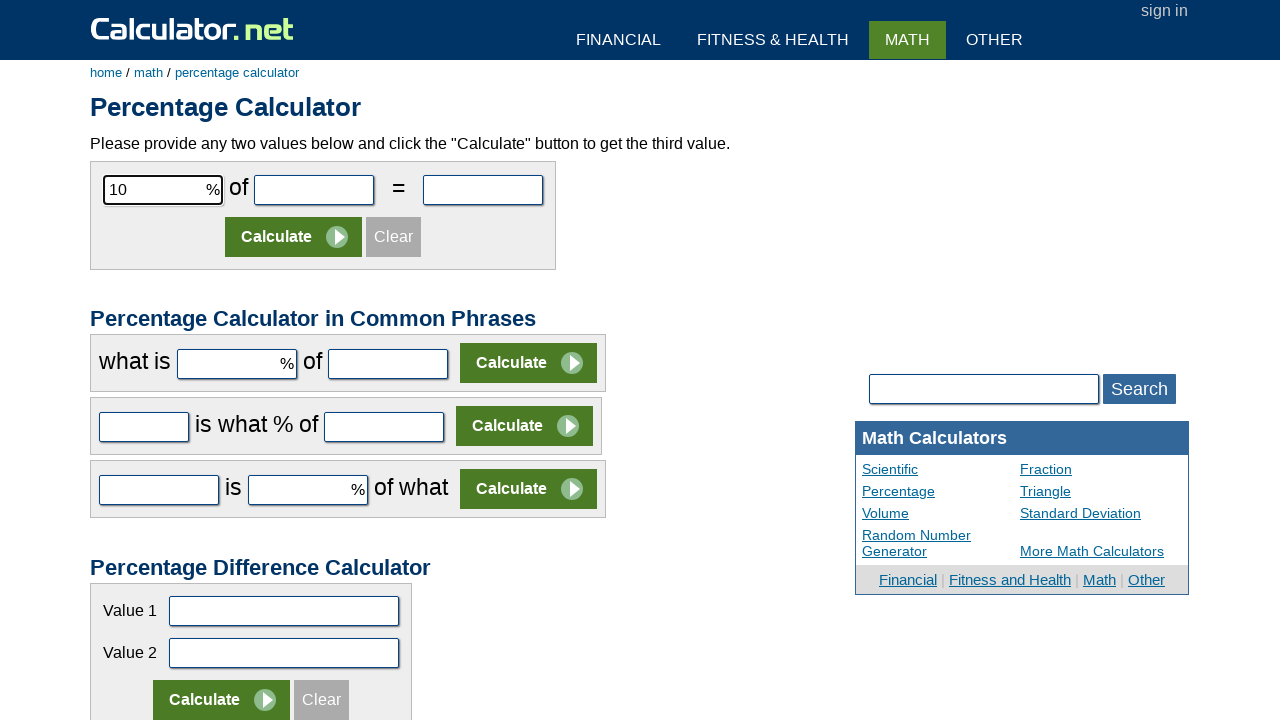

Entered '50' in the second field on #cpar2
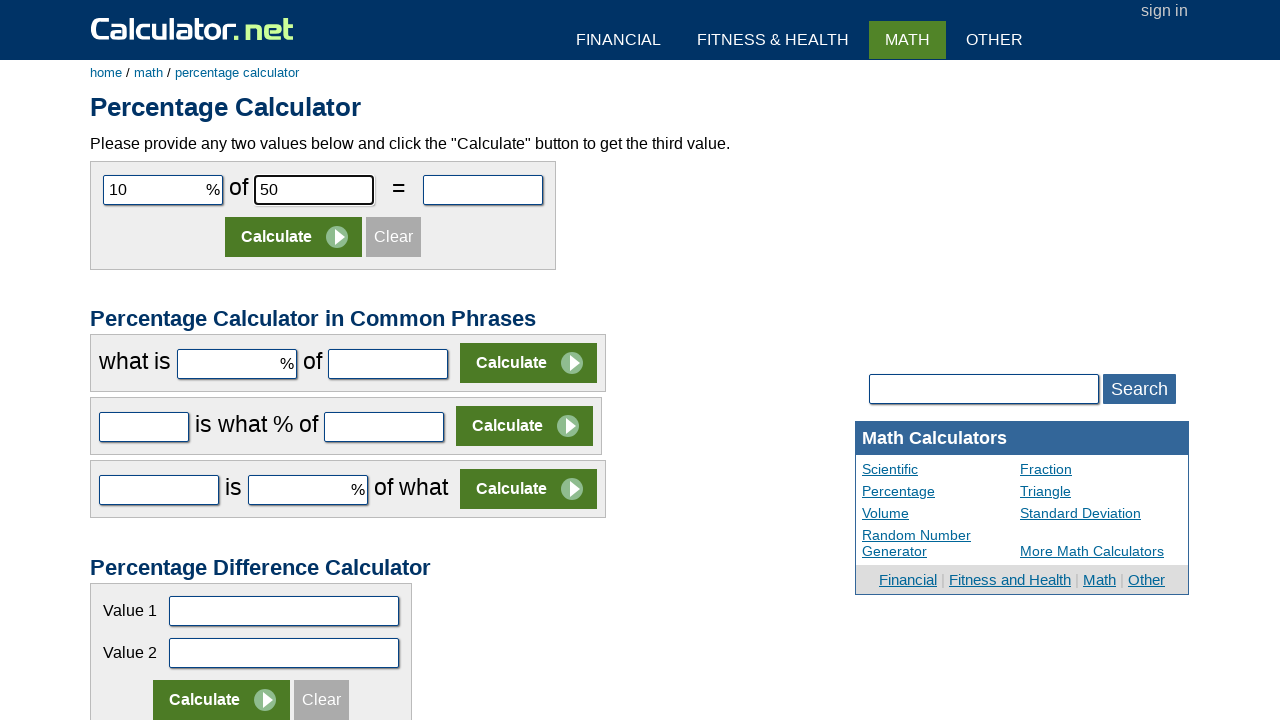

Clicked calculate button to determine what percentage 10 is of 50 at (294, 237) on xpath=//*[@id="content"]/form[1]/table/tbody/tr[2]/td/input[2]
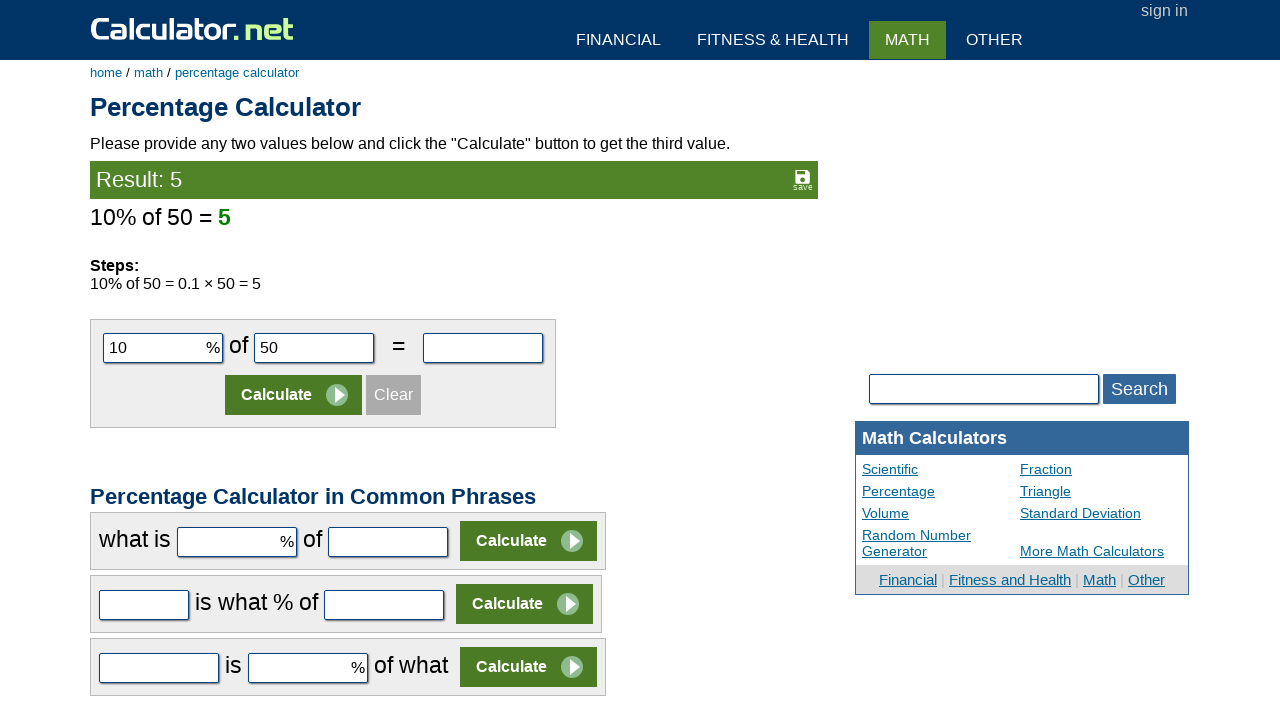

Percentage calculation result appeared on page
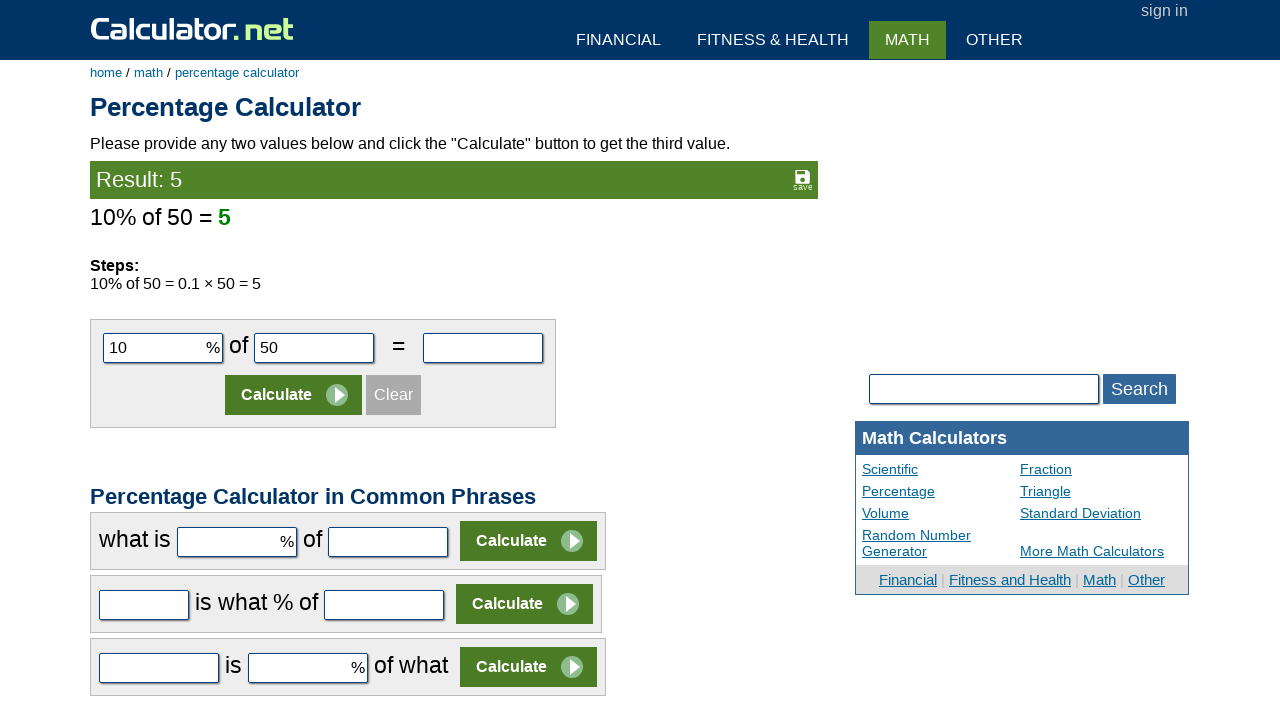

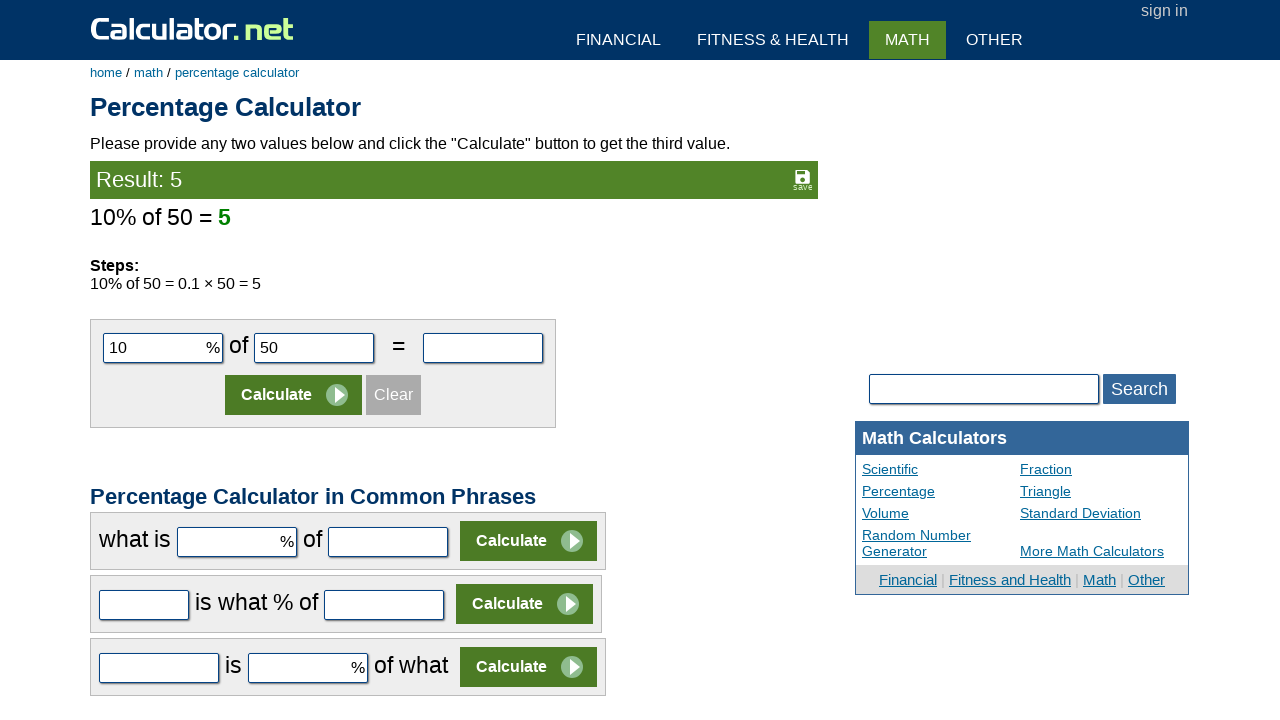